Clicks on Send Mail & Packages link from USPS homepage and verifies navigation to the correct page

Starting URL: https://www.usps.com/

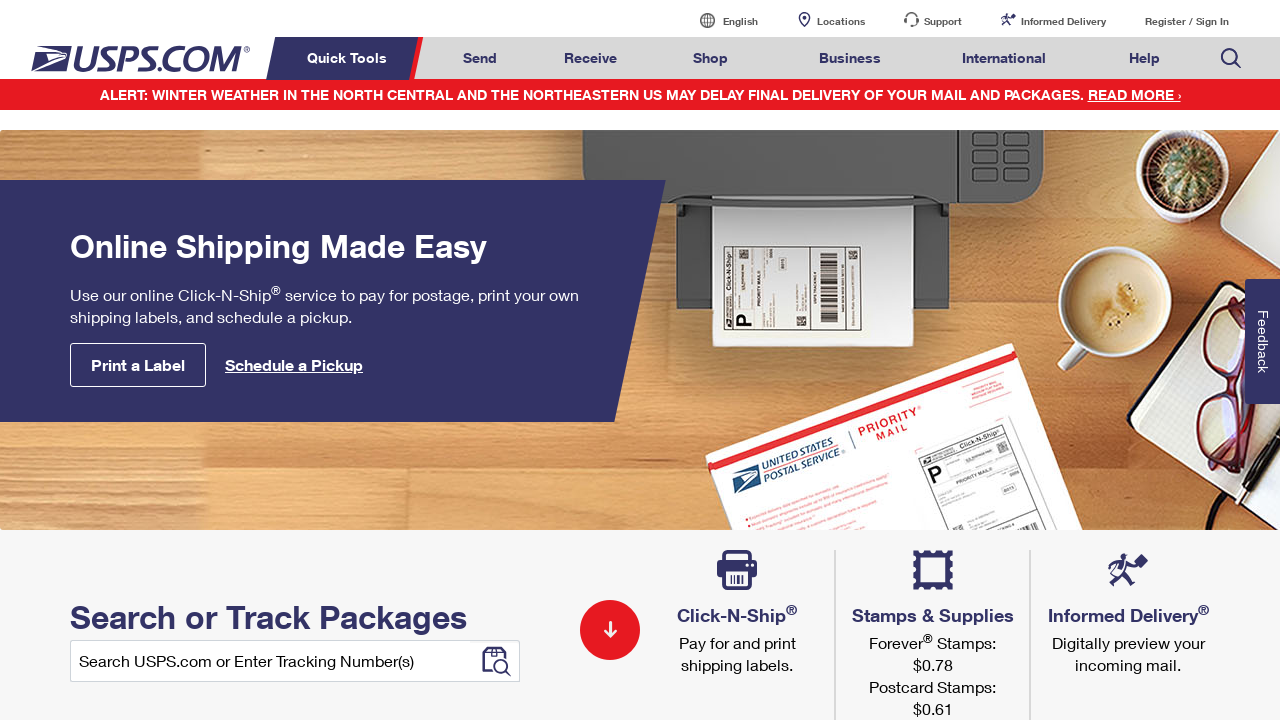

Clicked on Send Mail & Packages link from USPS homepage at (480, 58) on a#mail-ship-width
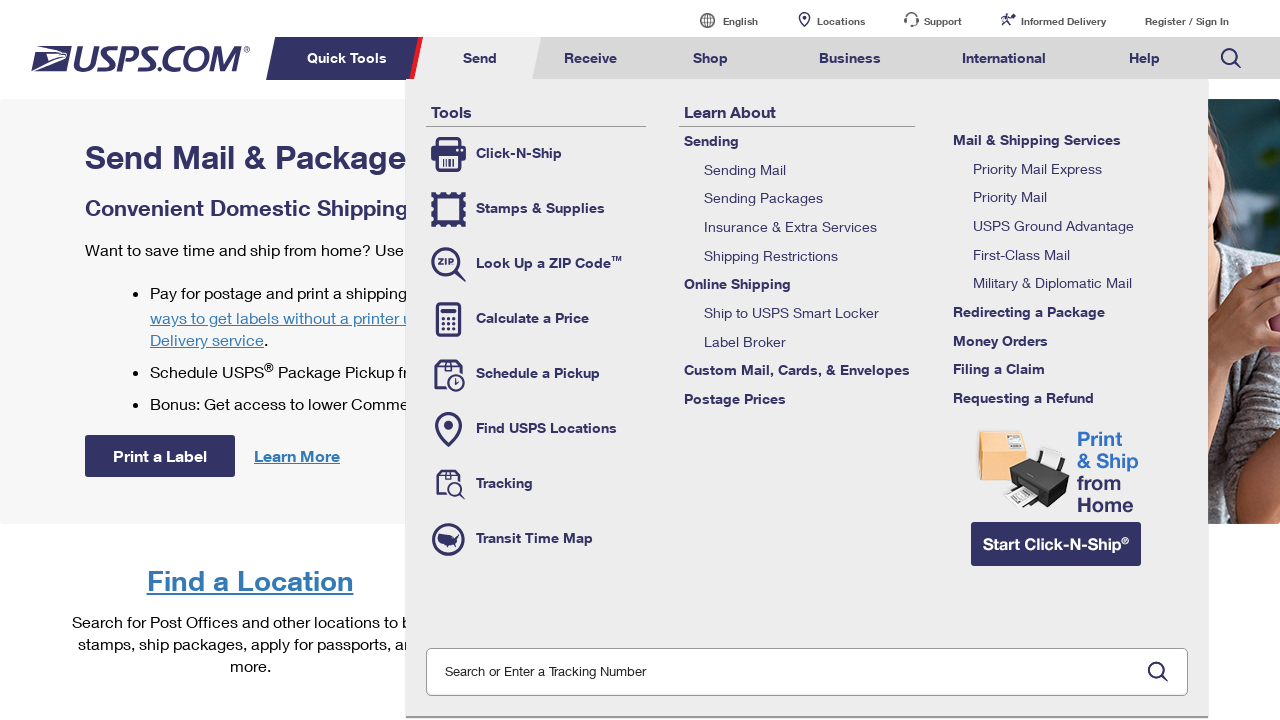

Waited for page to reach domcontentloaded state
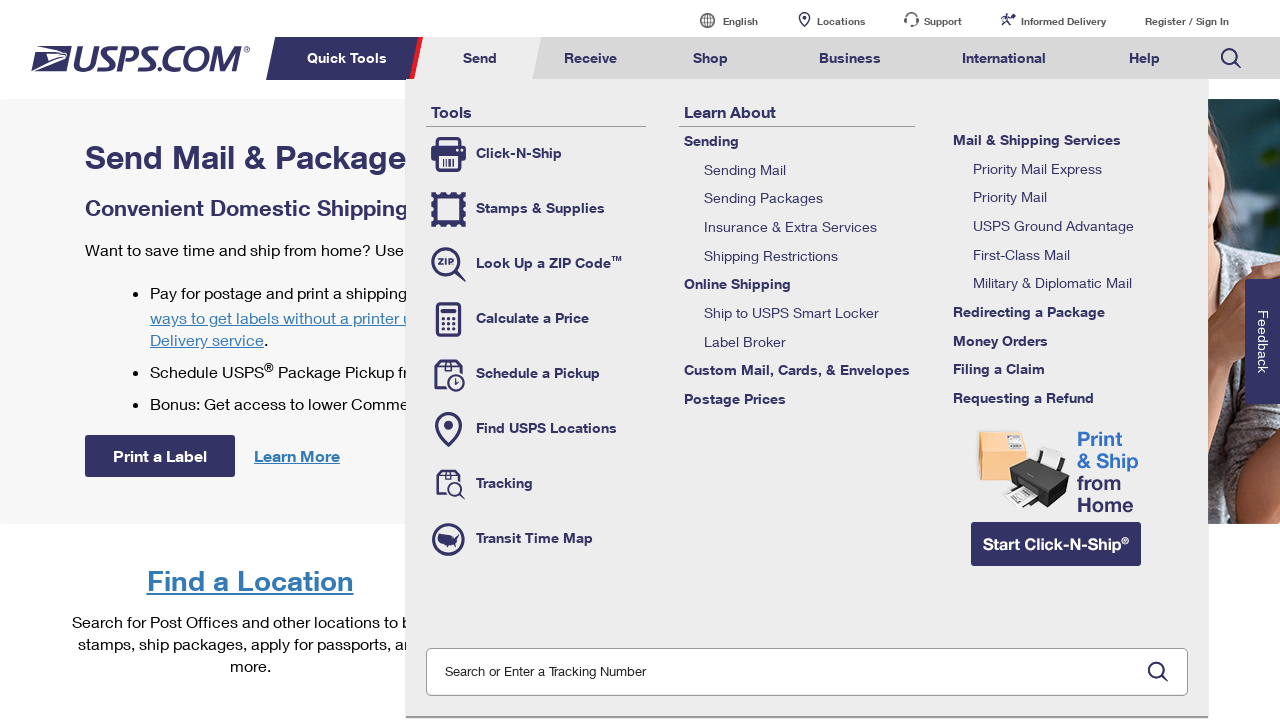

Verified page title is 'Send Mail & Packages | USPS'
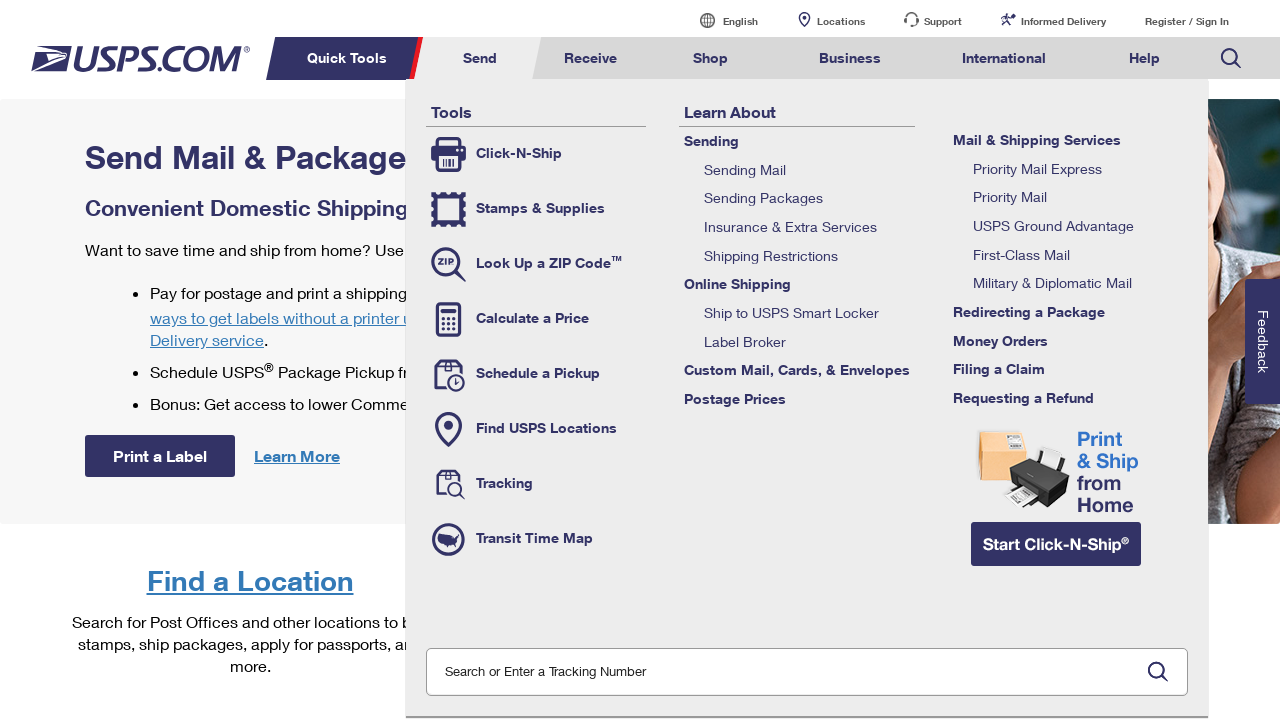

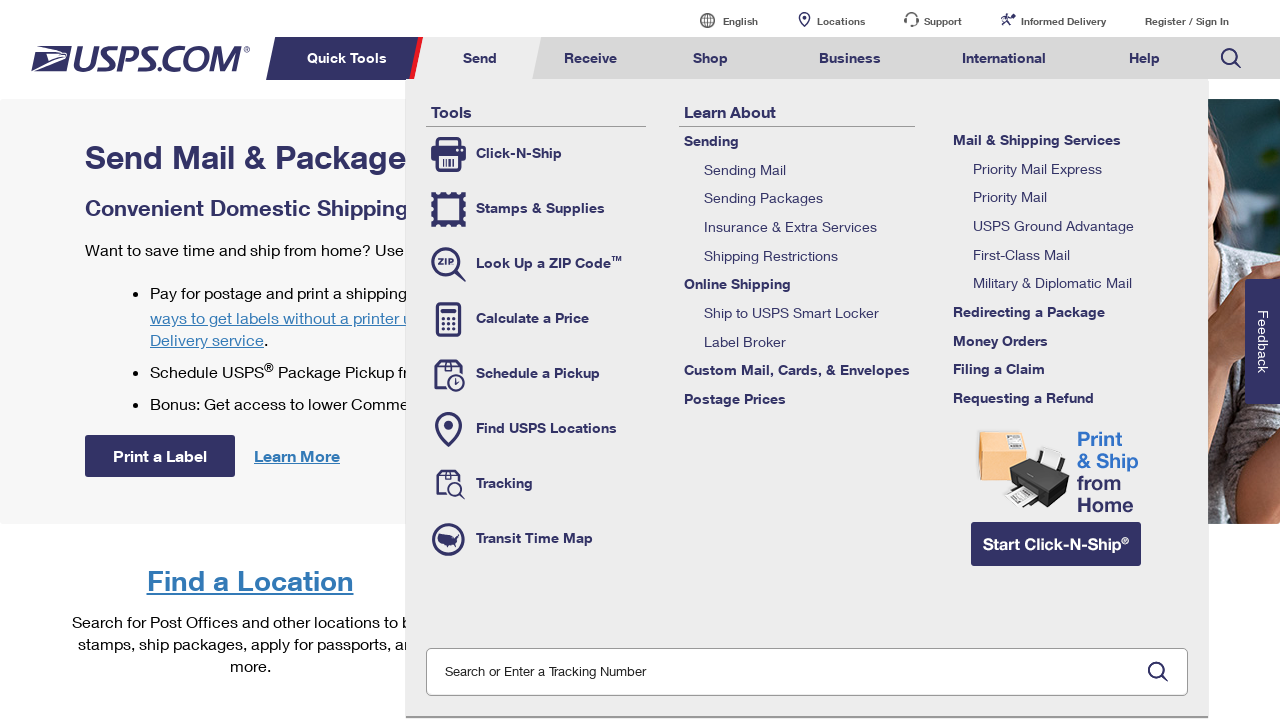